Tests that the YouTube page title is exactly "YouTube"

Starting URL: https://www.youtube.com

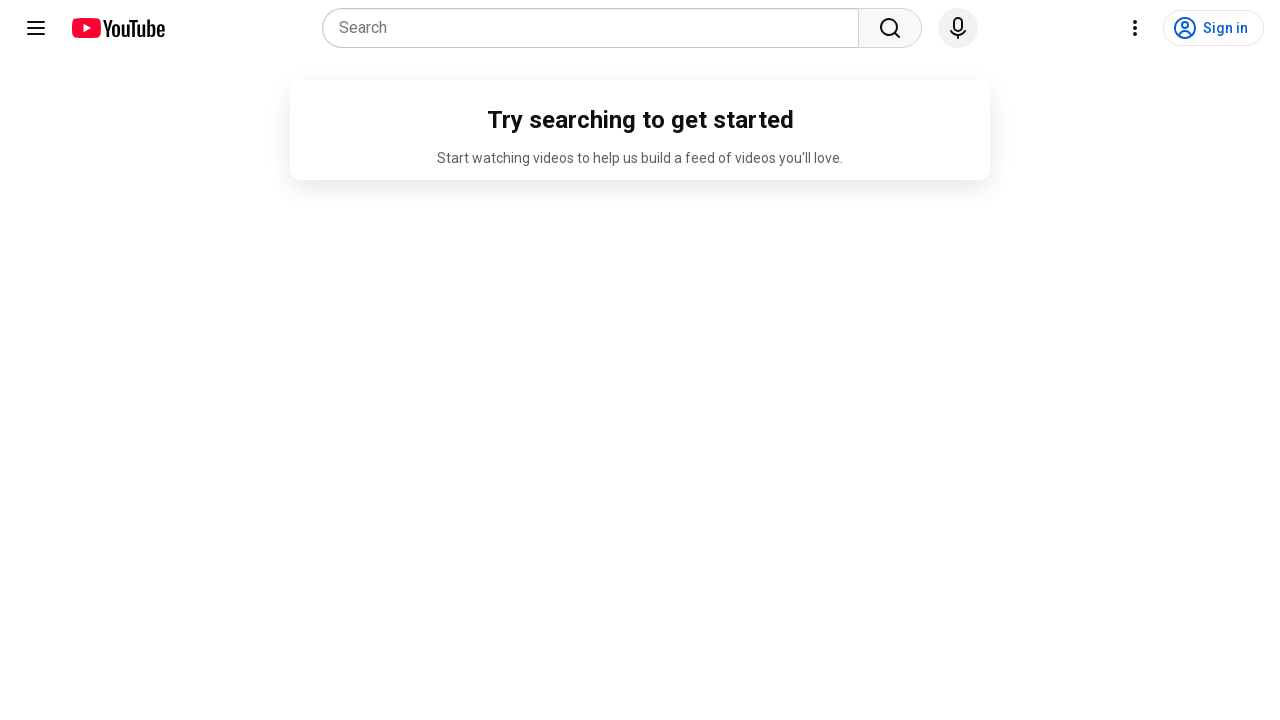

Navigated to https://www.youtube.com
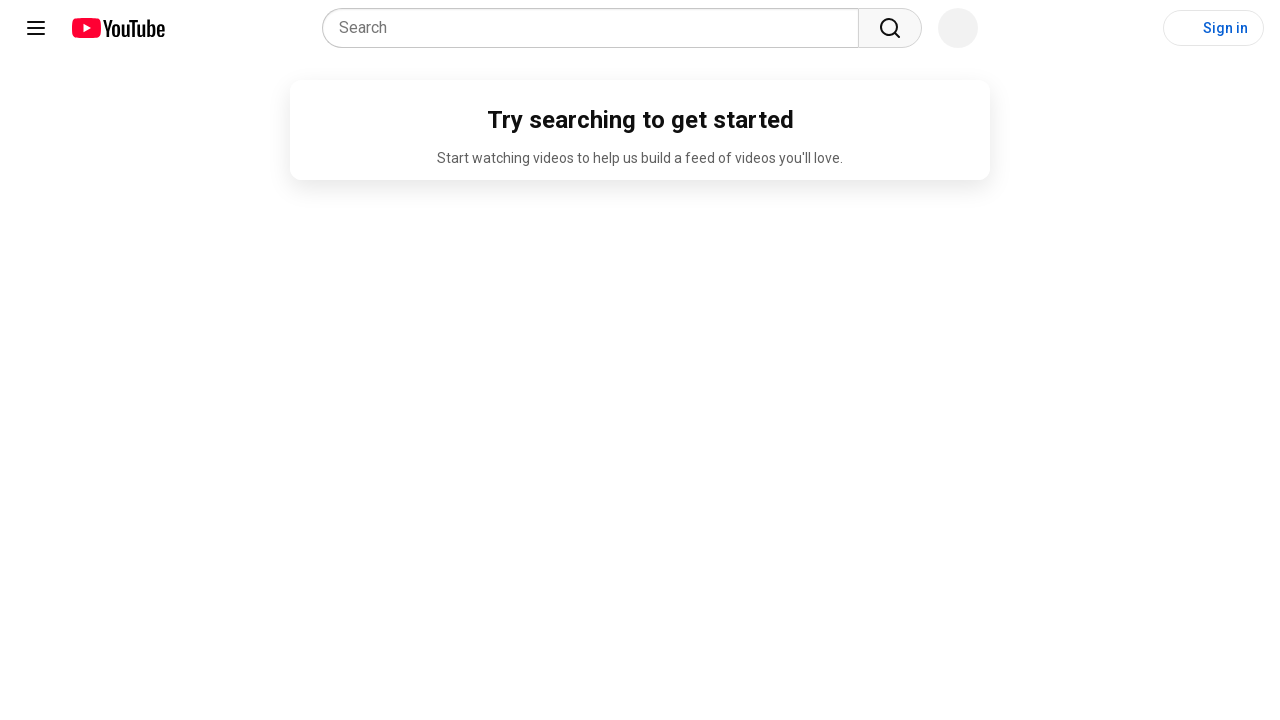

Verified page title is exactly 'YouTube'
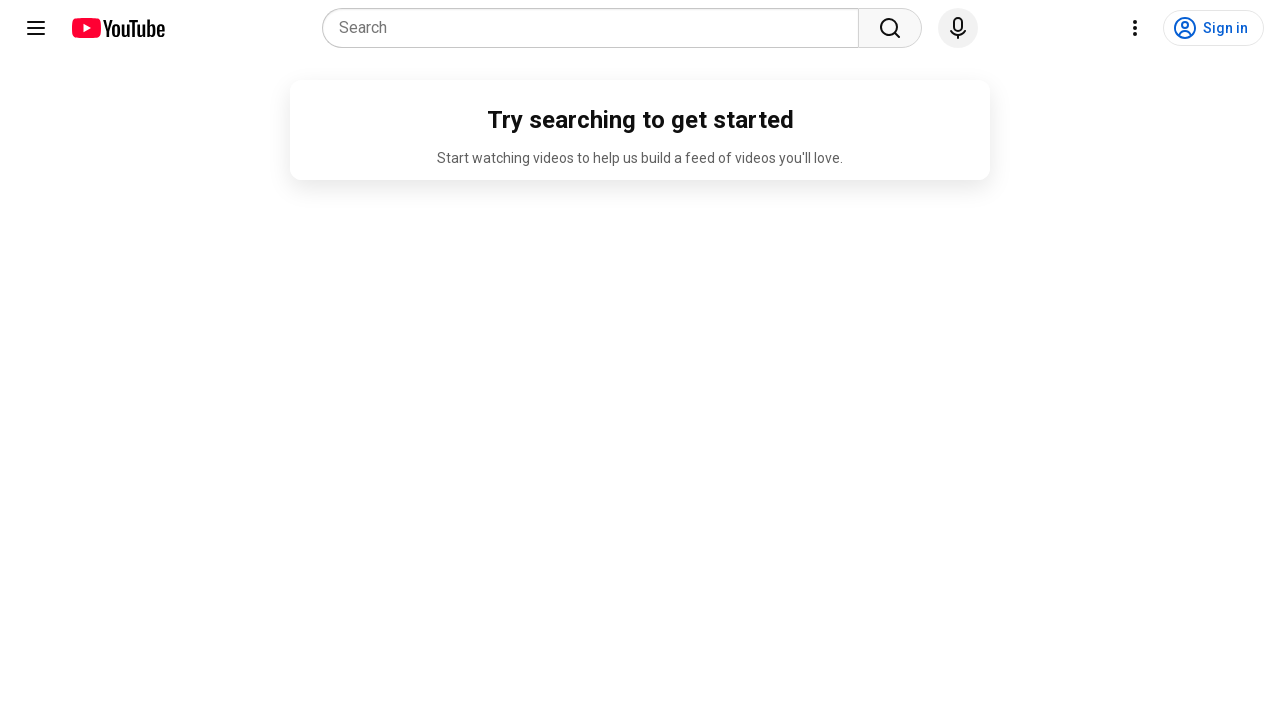

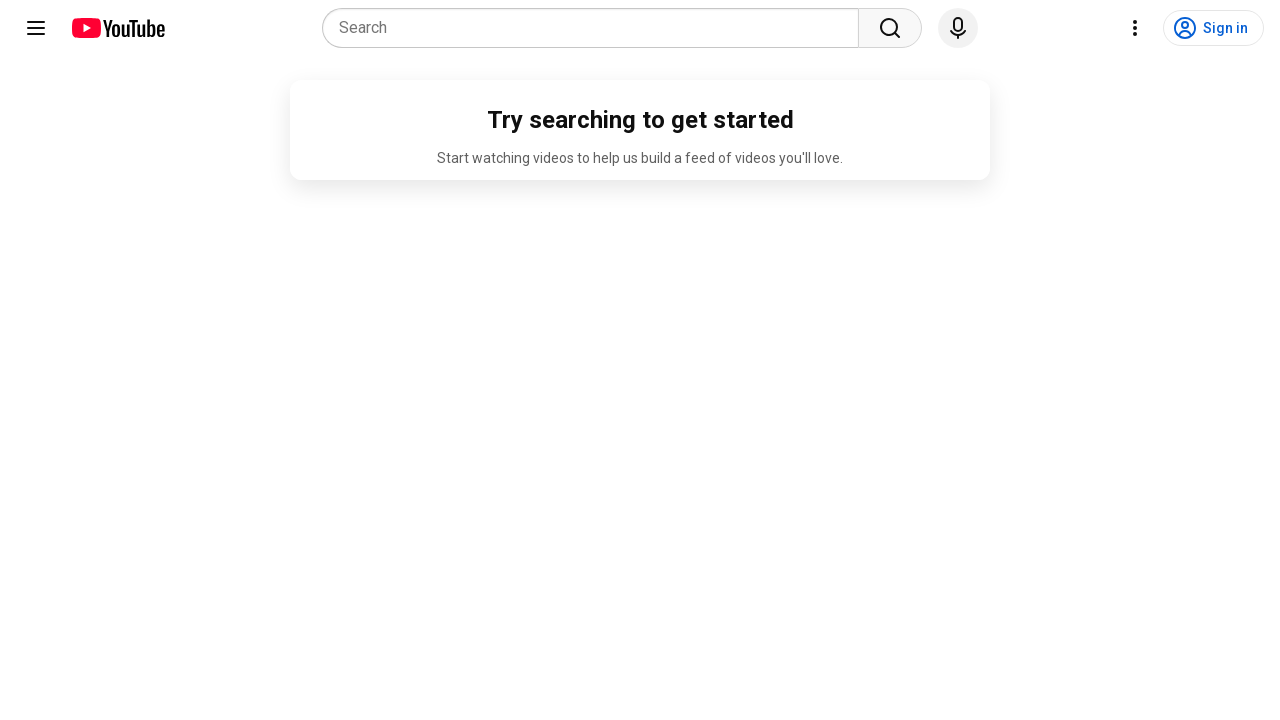